Minimizes the browser window and verifies the page body element is still displayed (responsive test)

Starting URL: https://webshop-agil-testautomatiserare.netlify.app/

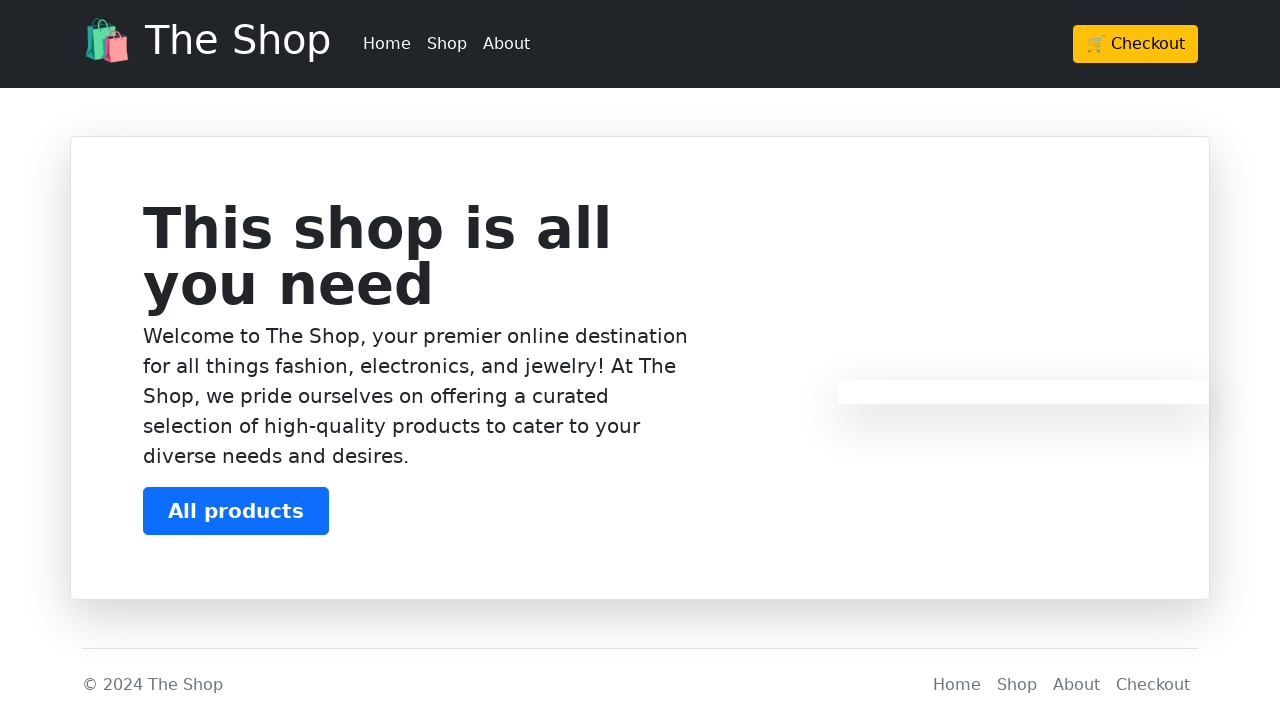

Set viewport size to 375x667 to simulate minimized browser window
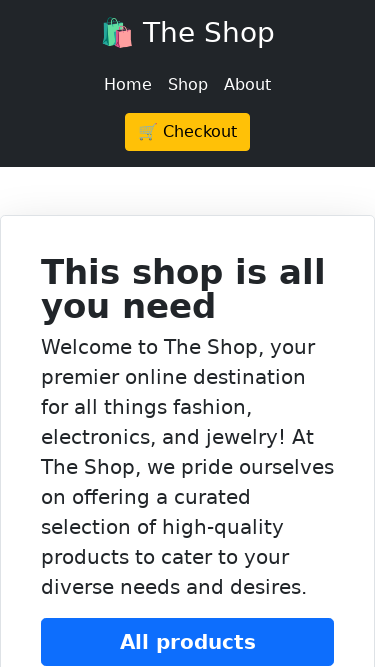

Verified that page body element is still visible in minimized view
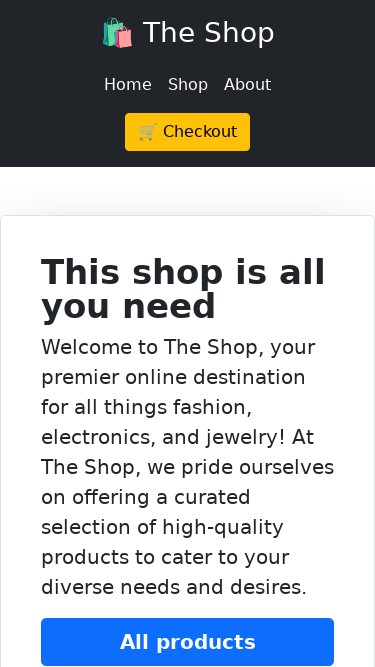

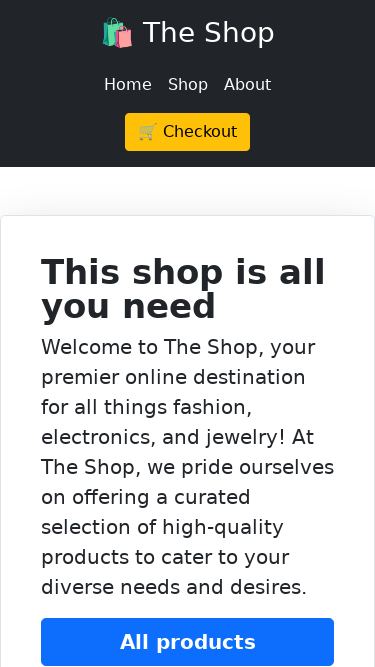